Tests form filling functionality by completing various form fields including first name, last name, job title, education radio button, gender checkbox, years of experience dropdown, and date picker on a practice form page.

Starting URL: https://formy-project.herokuapp.com/form

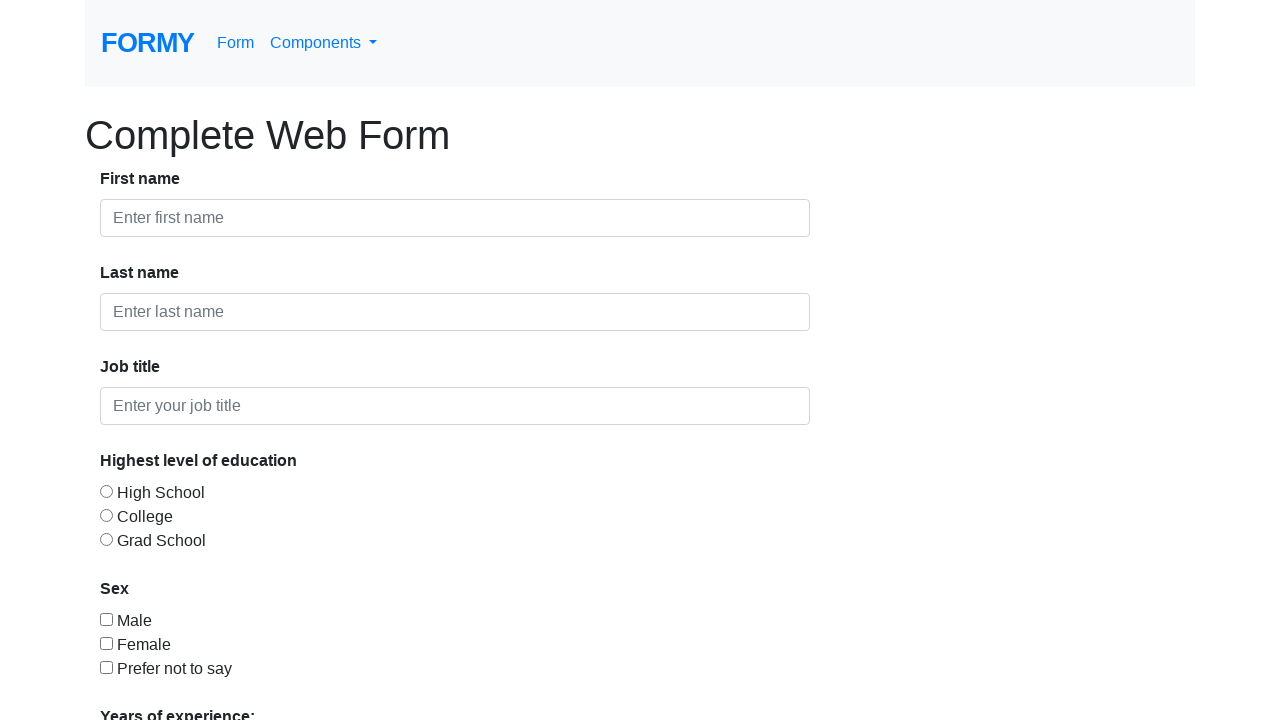

Filled first name field with 'Matei' on #first-name
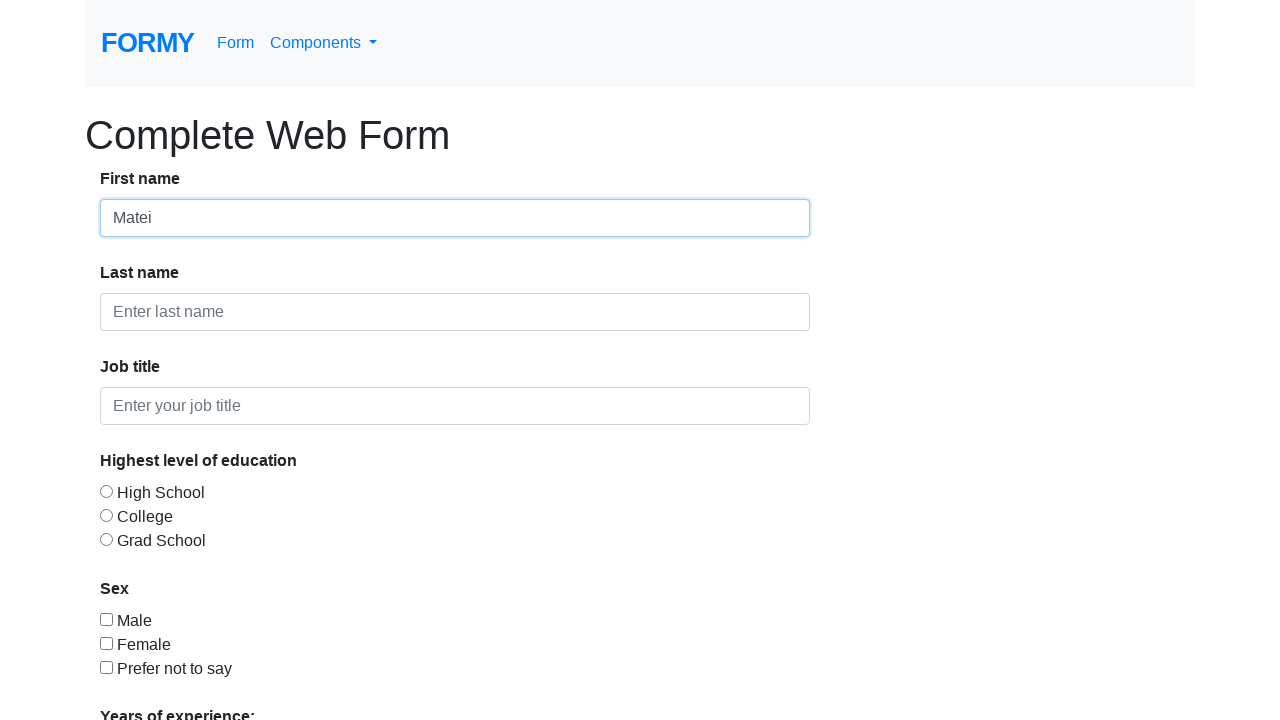

Filled last name field with 'Nicolae' on input[placeholder='Enter last name']
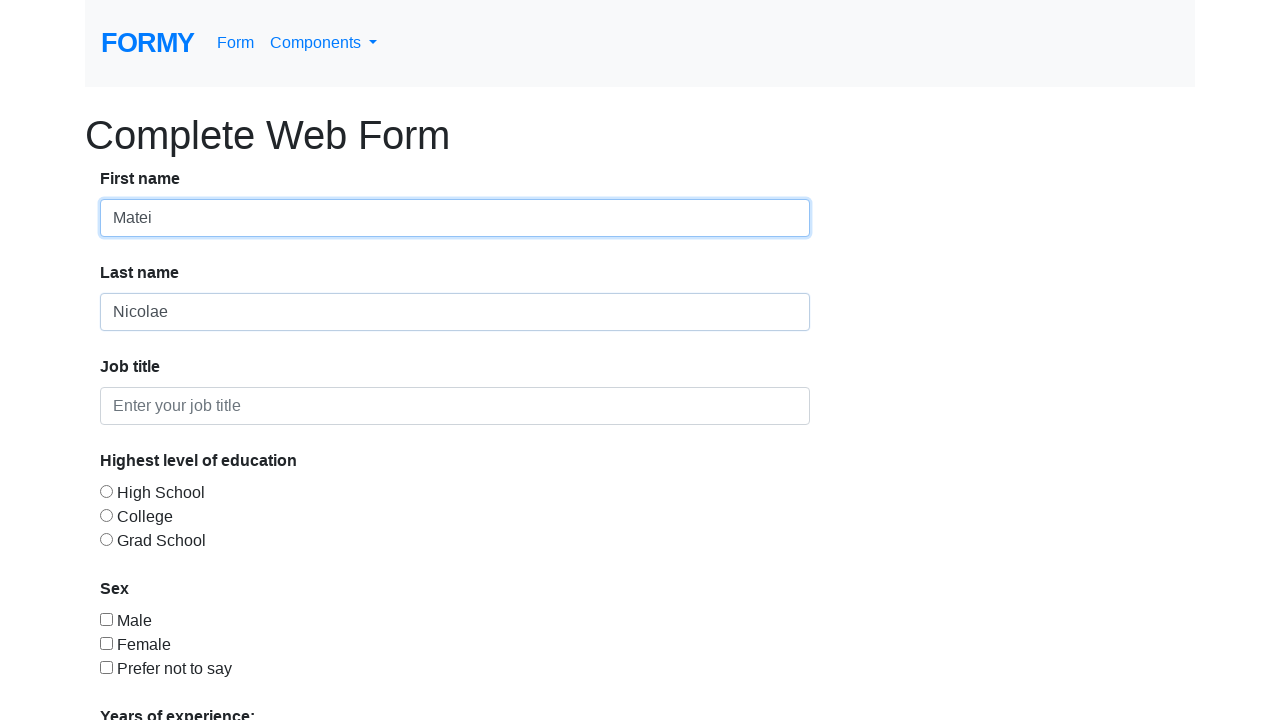

Filled job title field with 'Tester' on input#job-title
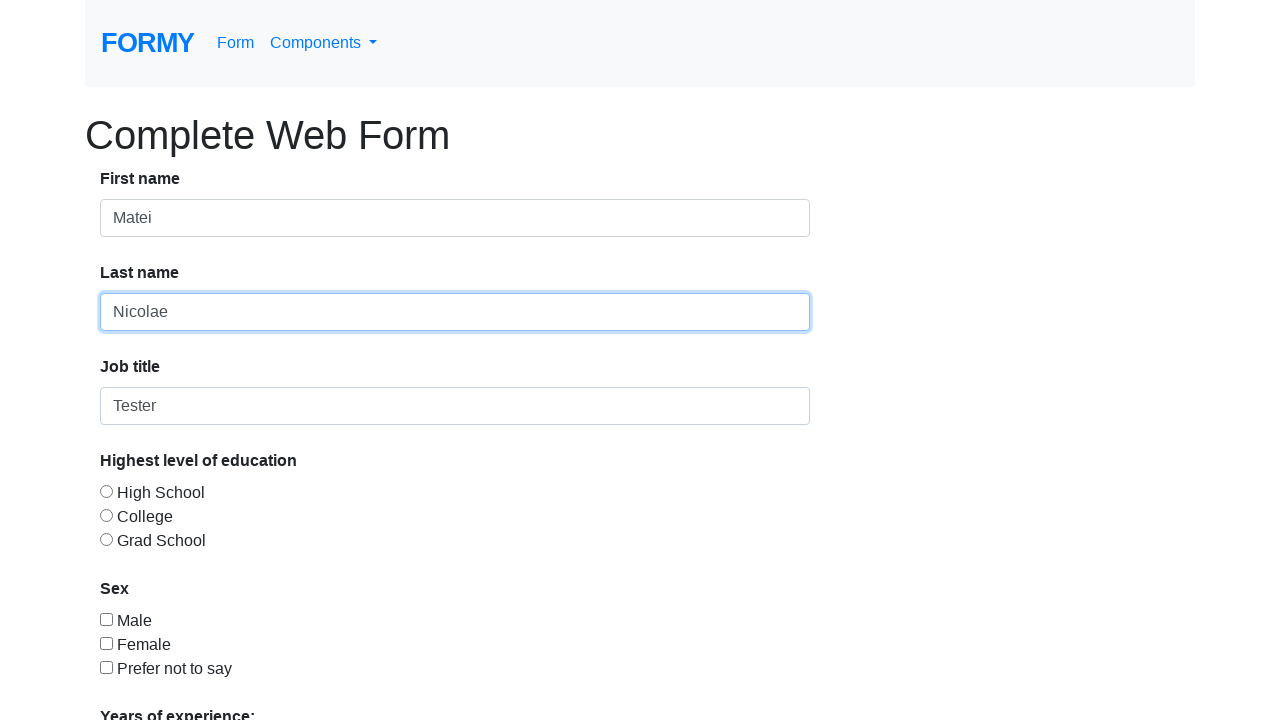

Selected 'High School' radio button for education at (106, 515) on input#radio-button-2
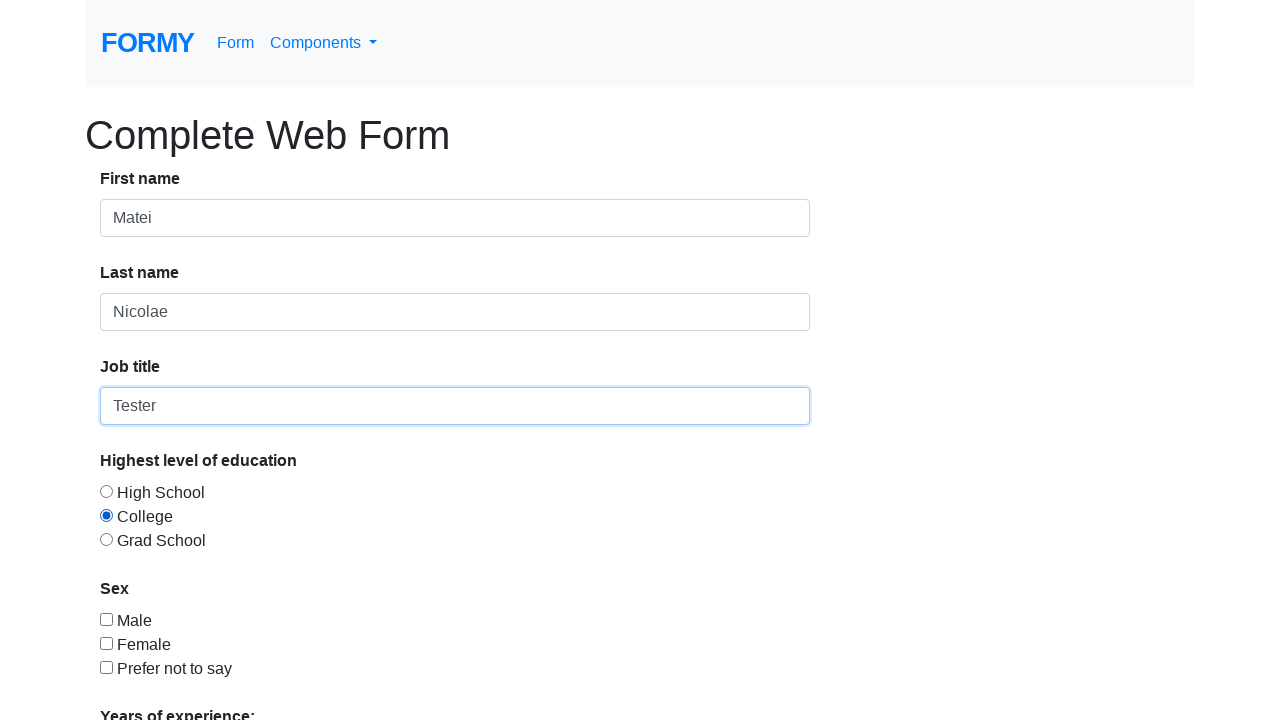

Selected Female gender checkbox at (106, 643) on #checkbox-2
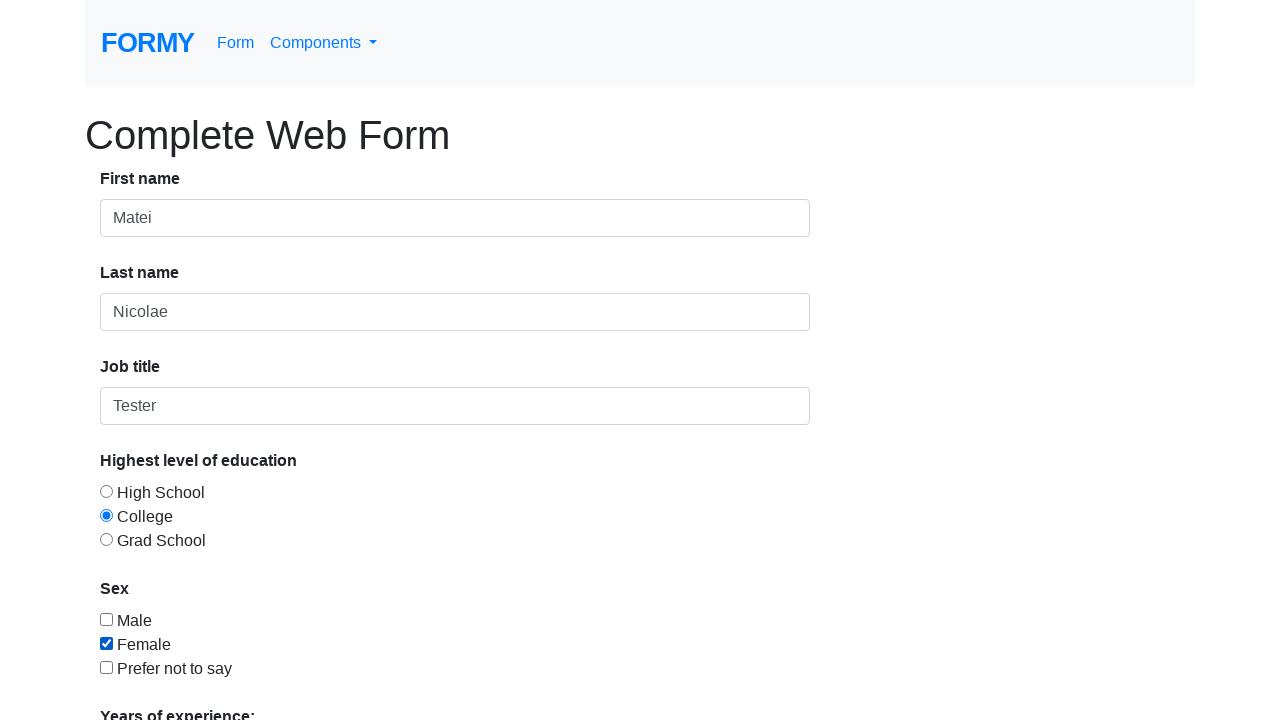

Selected '2' years of experience from dropdown on #select-menu
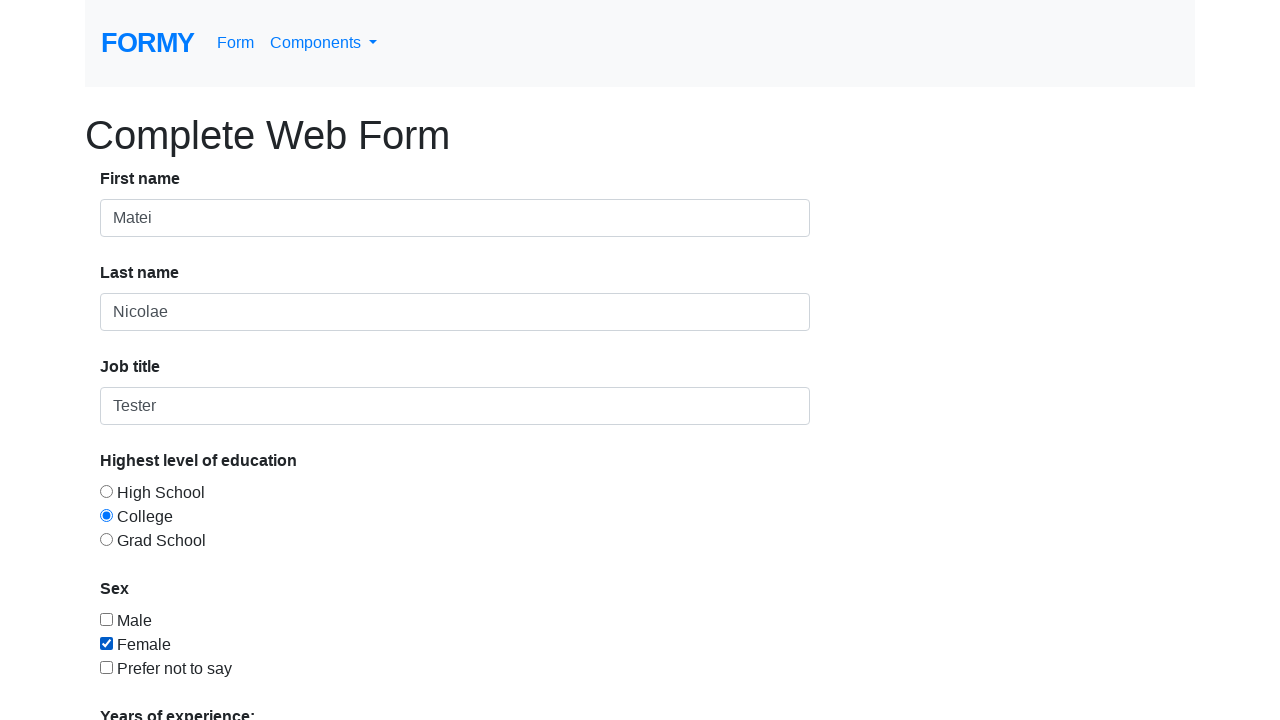

Clicked datepicker to open calendar at (270, 613) on #datepicker
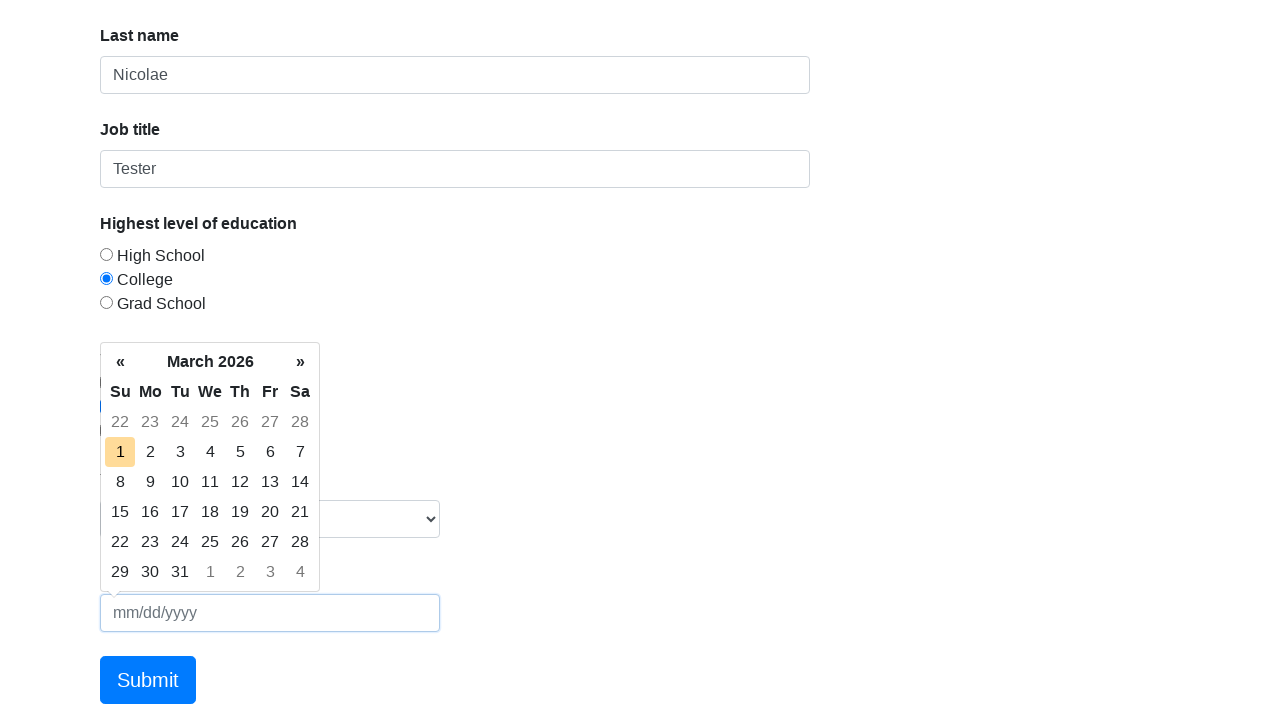

Calendar appeared with today's date available
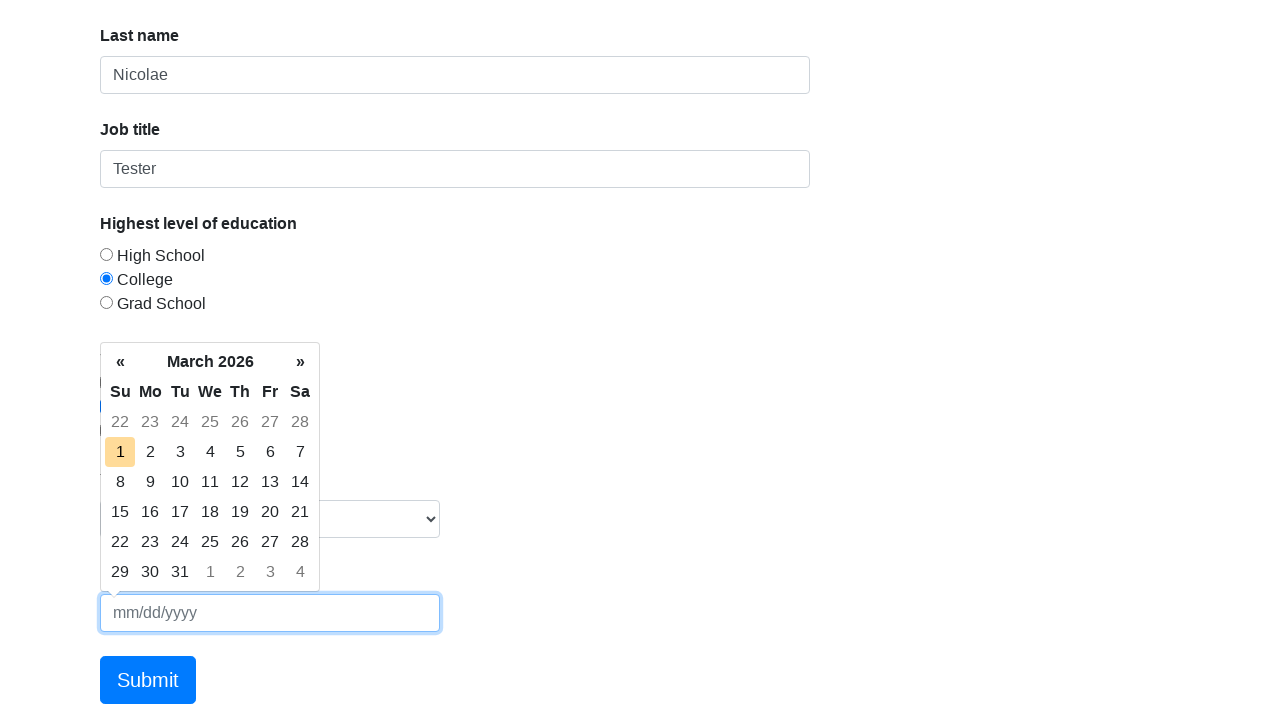

Selected today's date from calendar at (120, 452) on .today.day
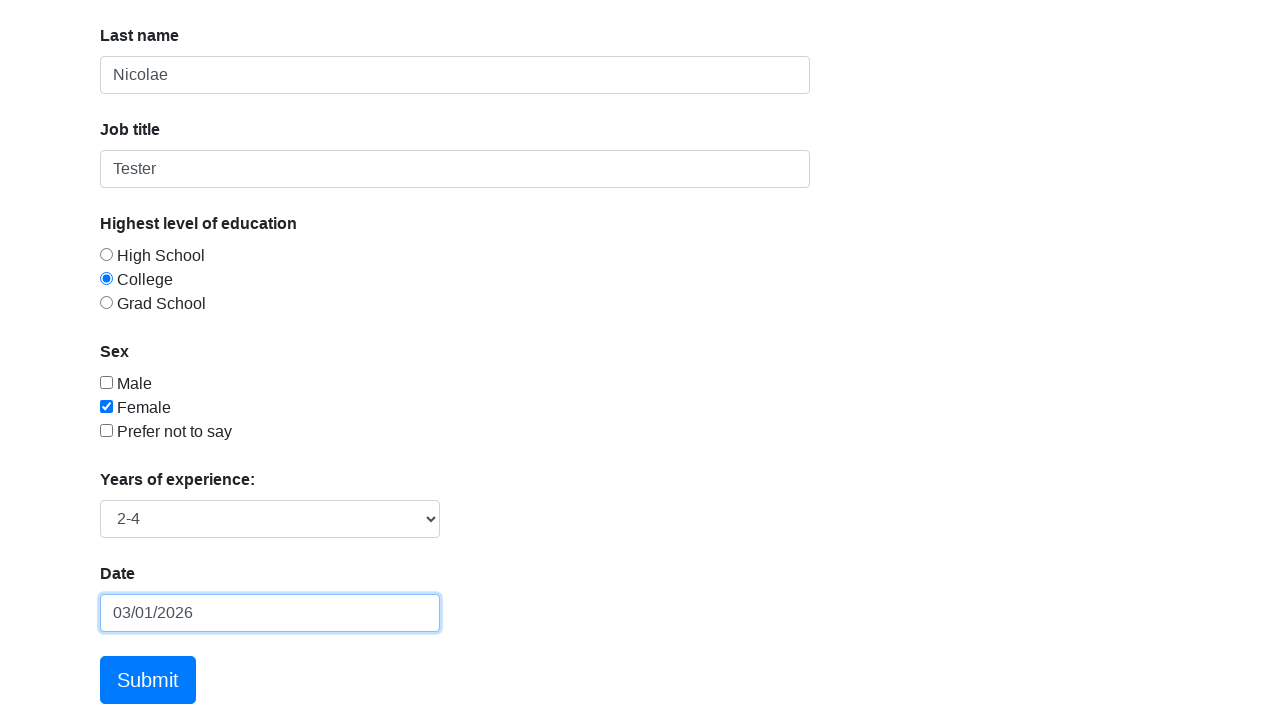

Clicked Submit button to complete form at (148, 680) on a.btn.btn-lg.btn-primary
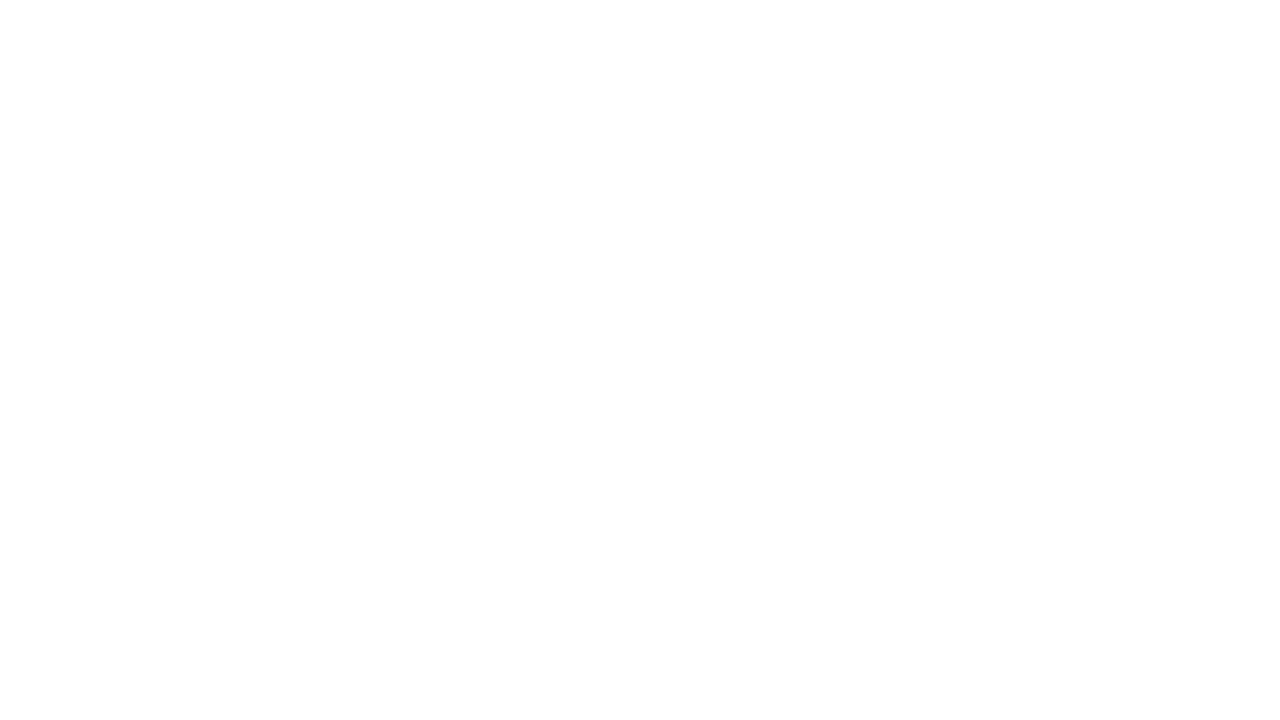

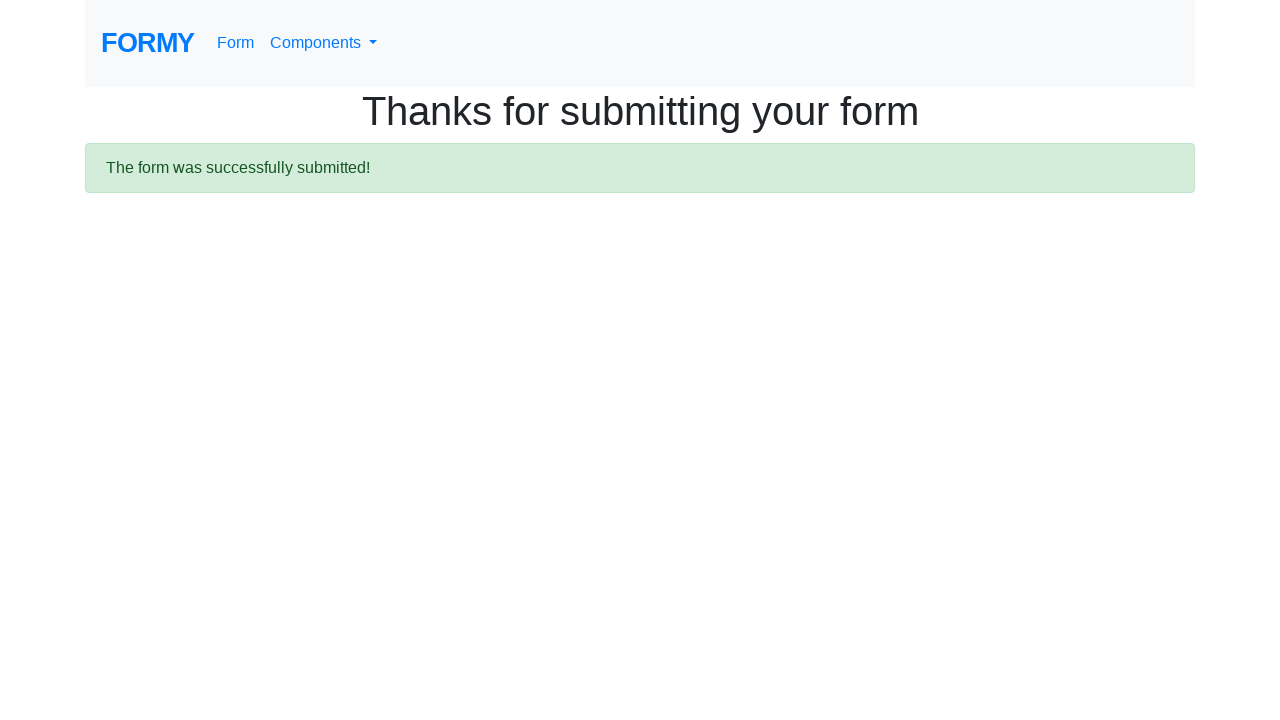